Tests nested frames navigation by clicking on the Nested Frames link, switching between framesets and frames, and reading content from the middle frame.

Starting URL: https://the-internet.herokuapp.com

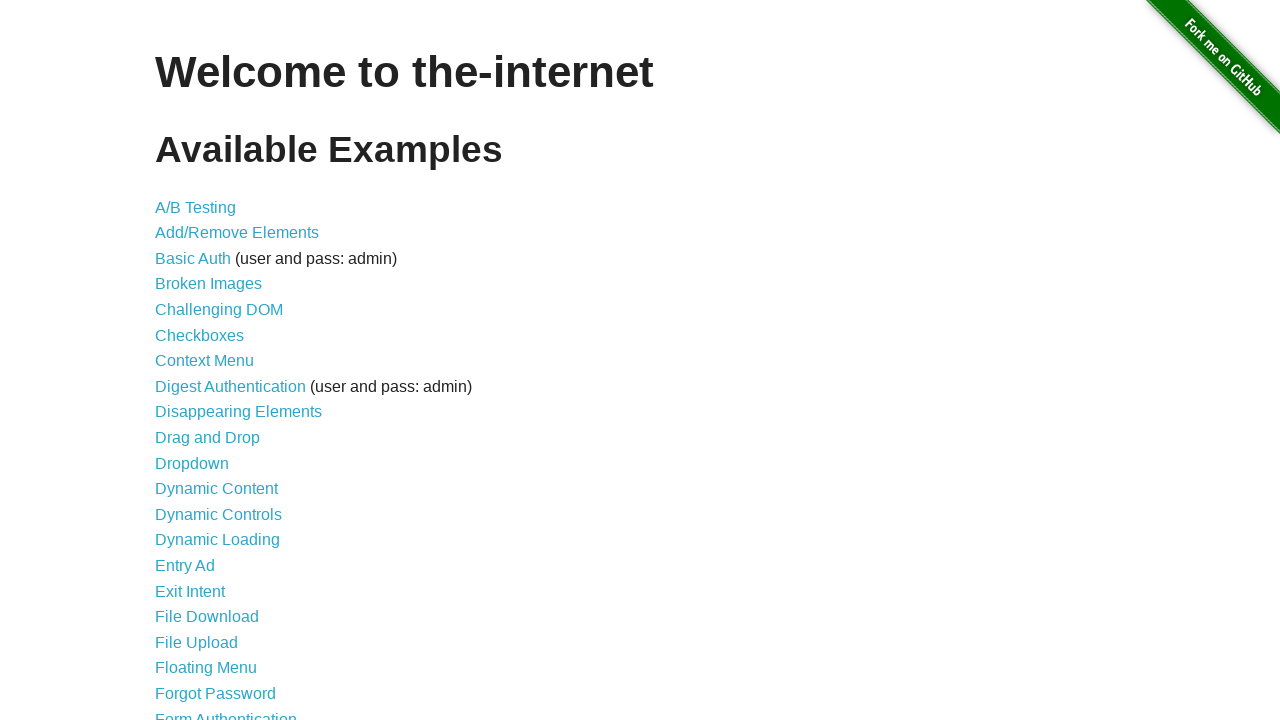

Navigated to the-internet.herokuapp.com home page
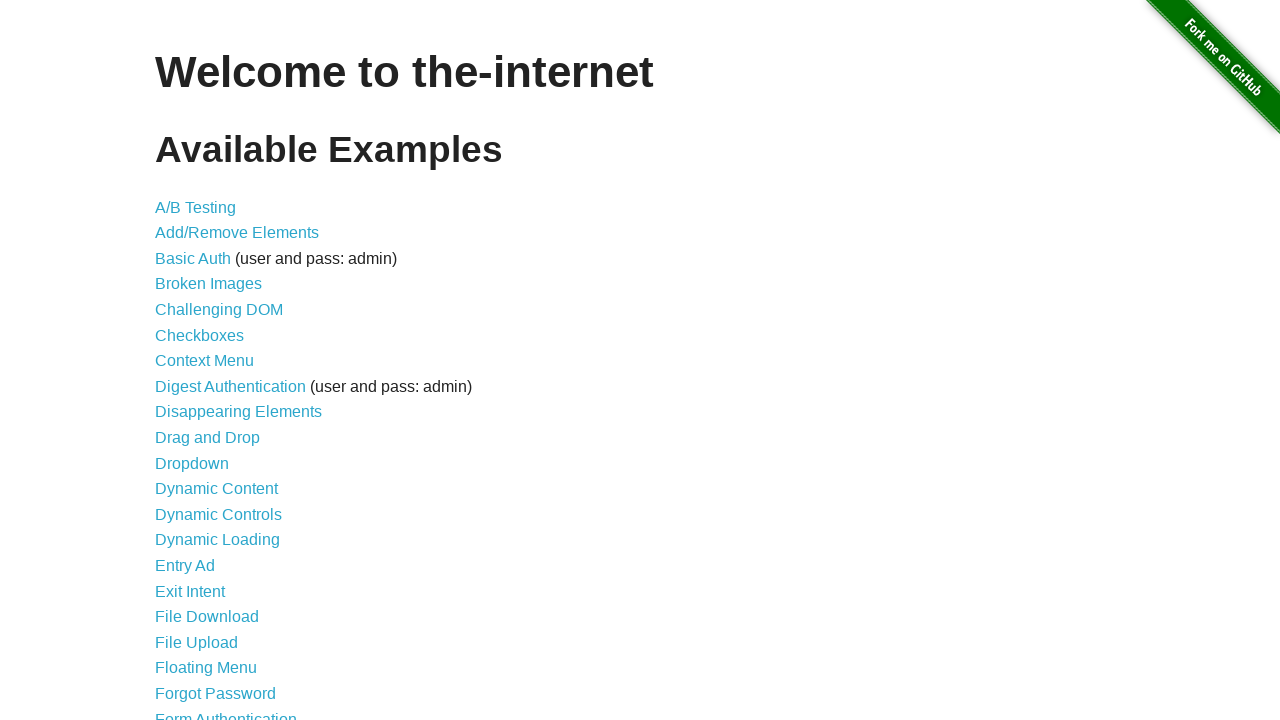

Clicked on the 'Nested Frames' link at (210, 395) on xpath=//a[.='Nested Frames']
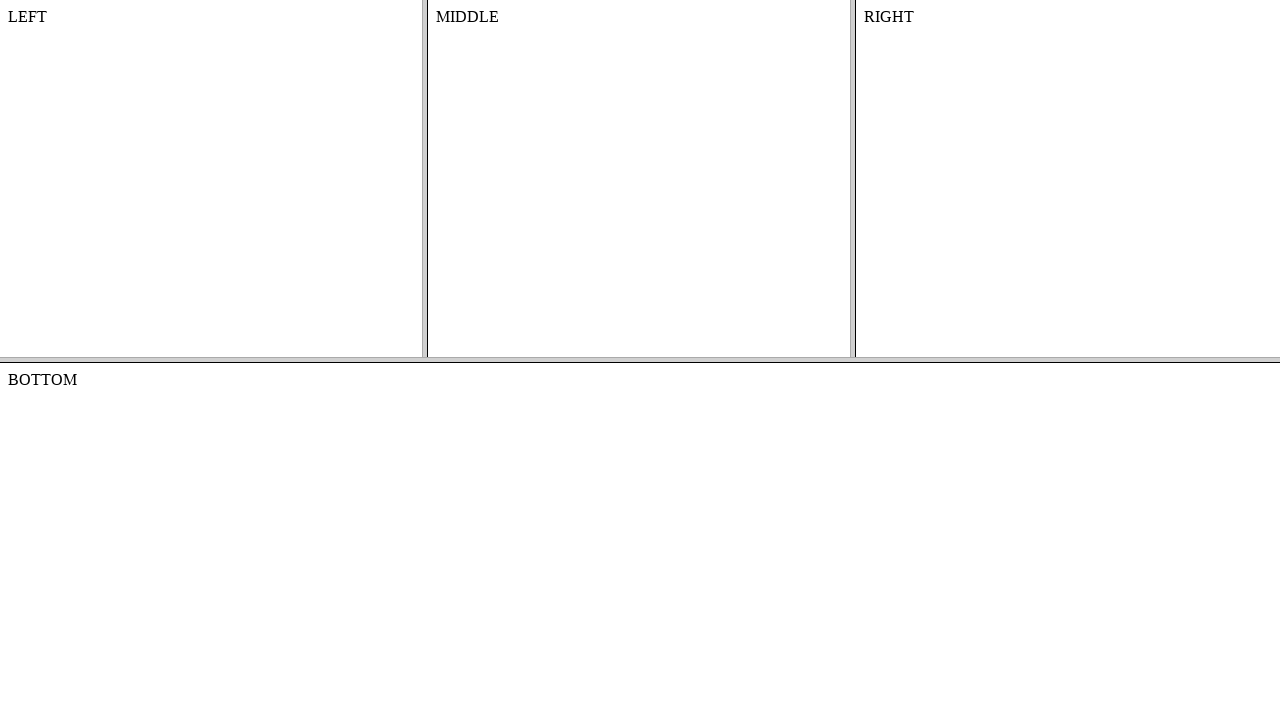

Nested frames page loaded successfully
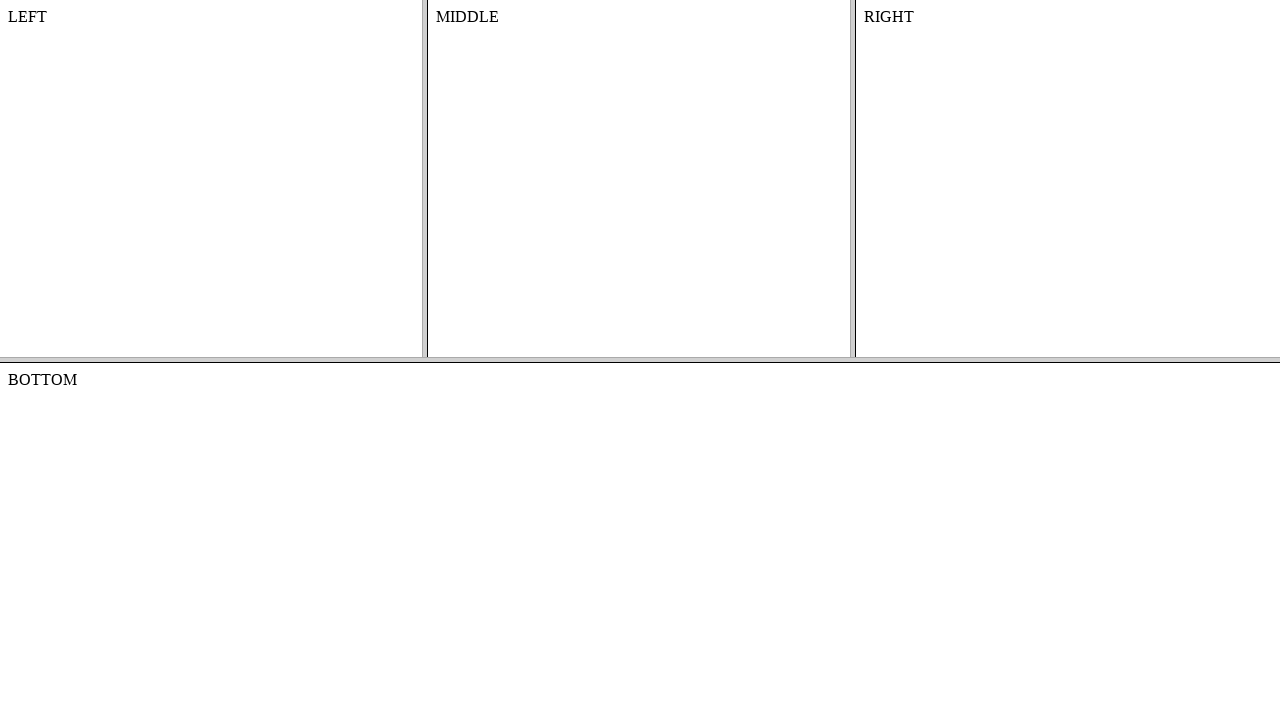

Located the top frameset
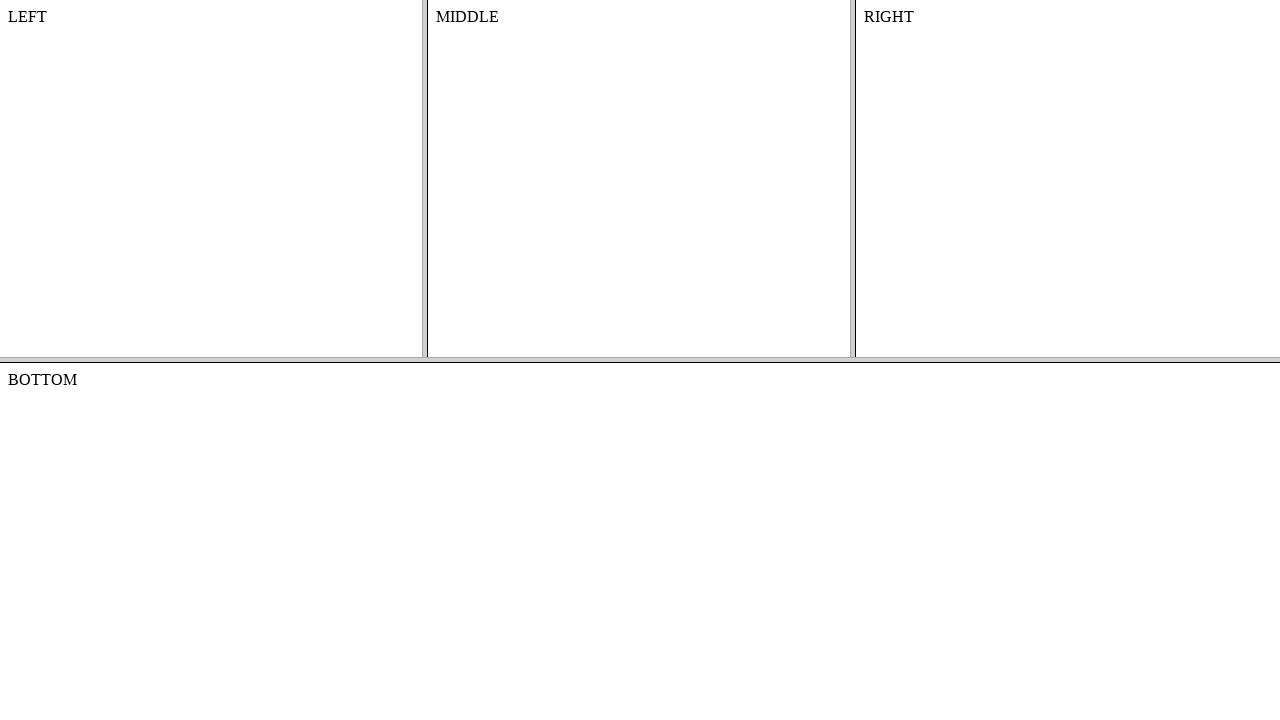

Located the middle frame within the top frameset
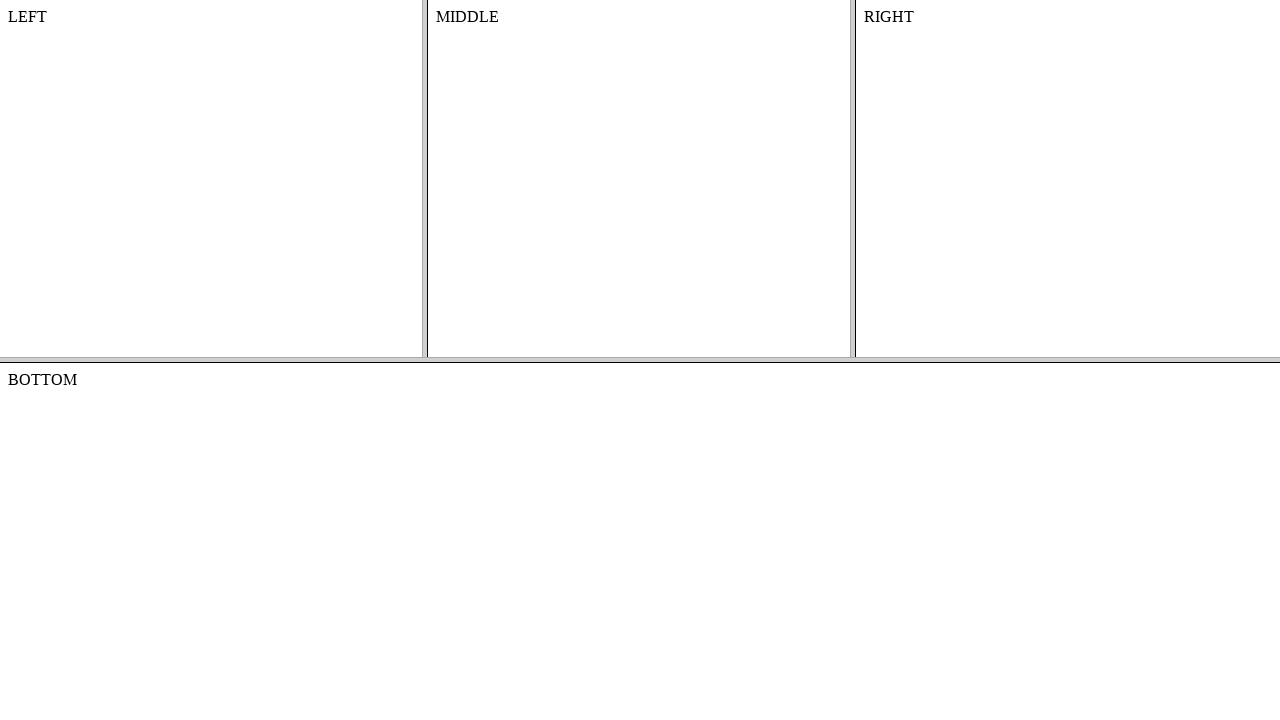

Located frame-top by name
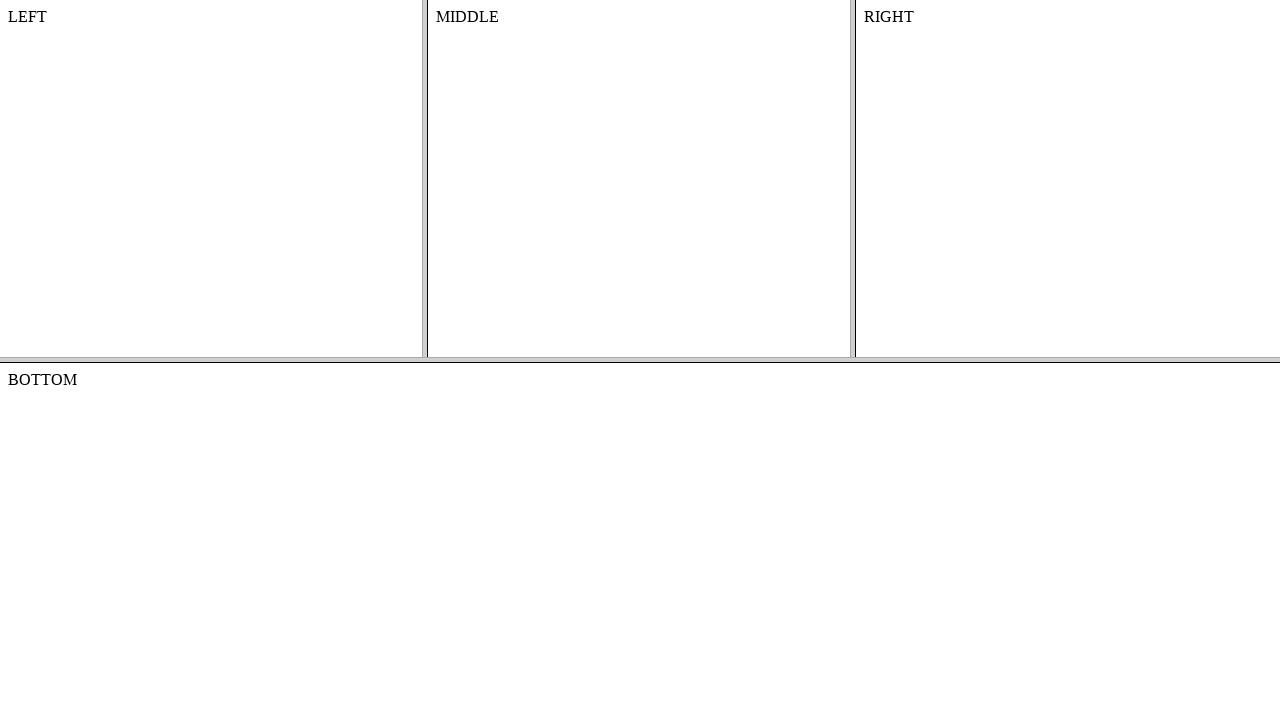

Located frame-middle within frame-top
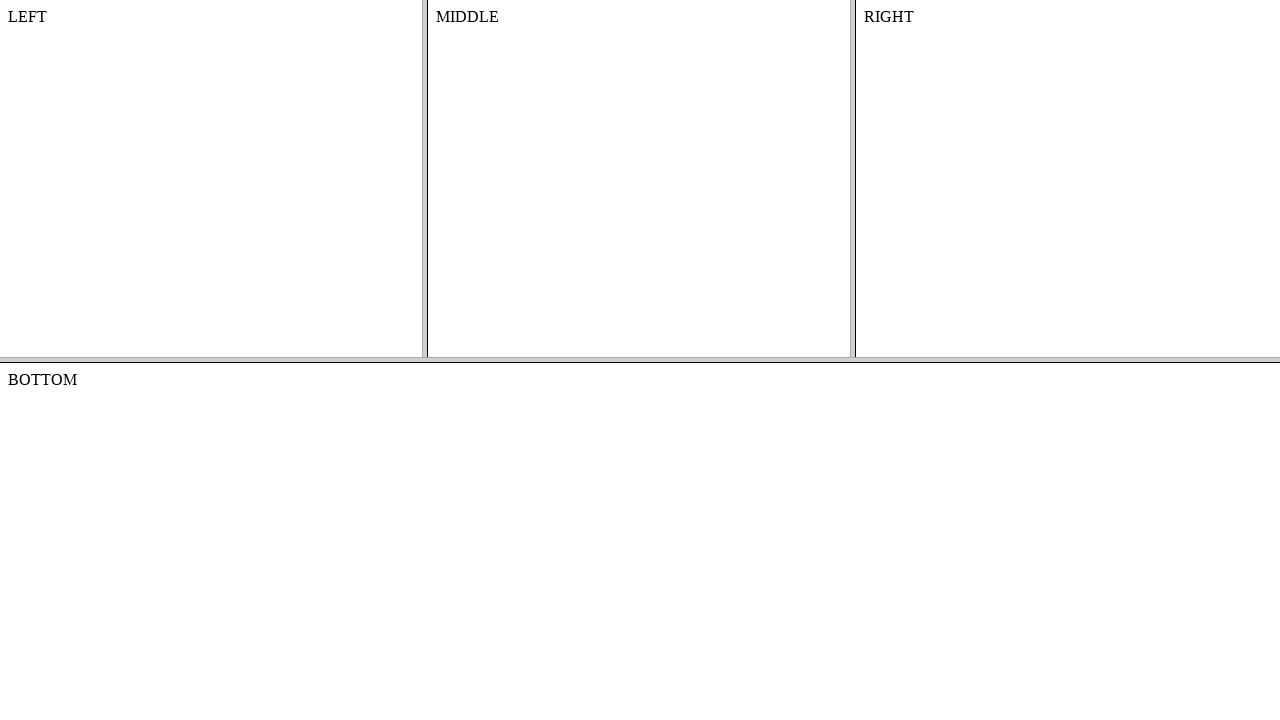

Retrieved content text from middle frame: 'MIDDLE'
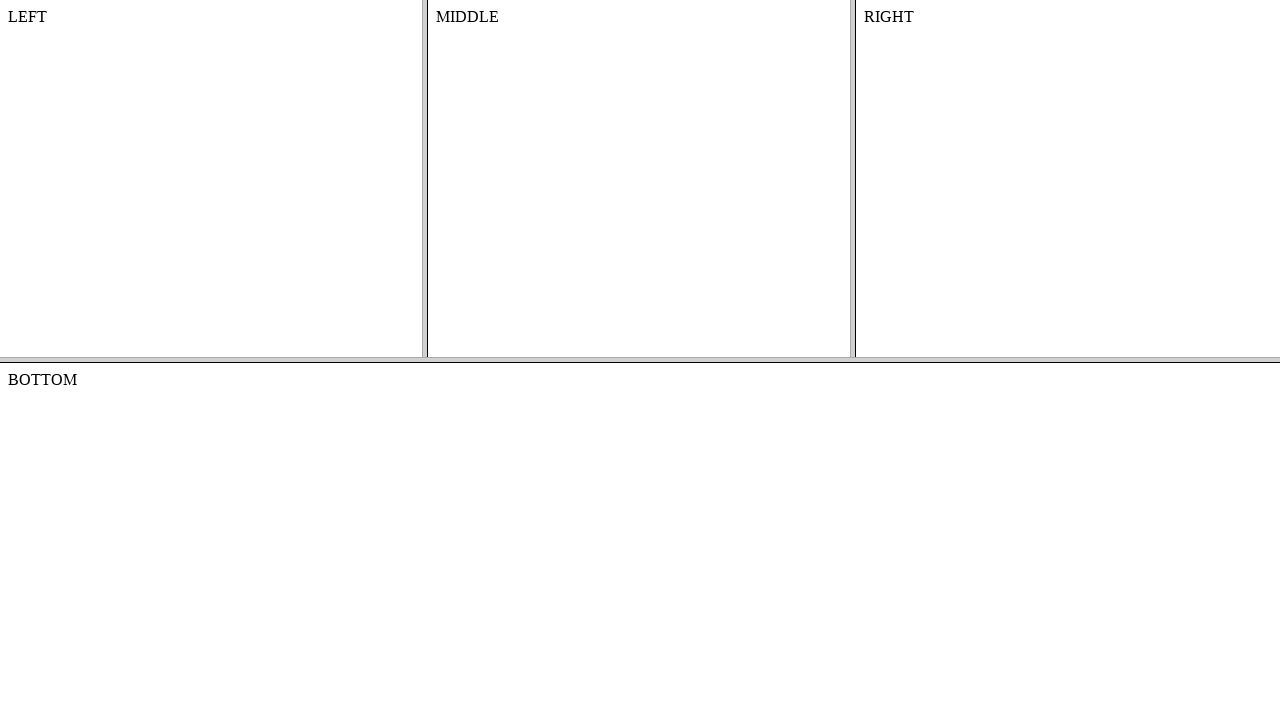

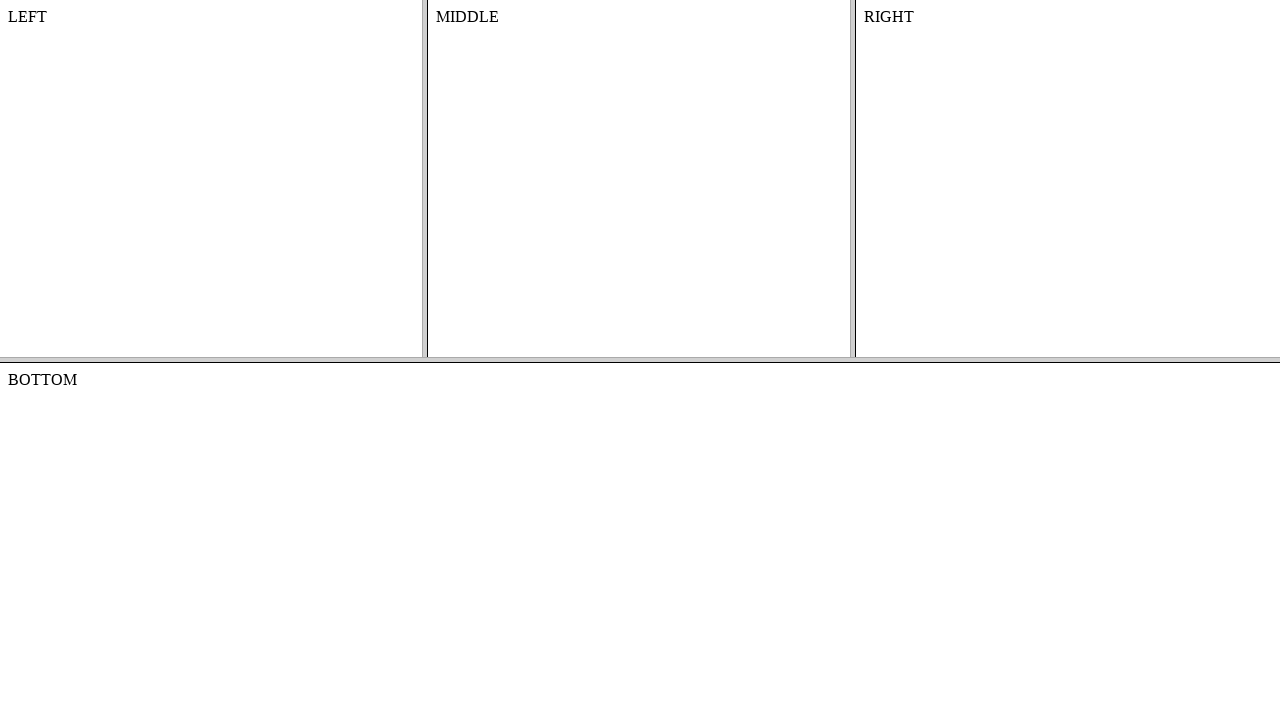